Tests multi-select dropdown functionality by selecting, deselecting, and interacting with multiple options in a dropdown menu

Starting URL: https://syntaxprojects.com/basic-select-dropdown-demo.php

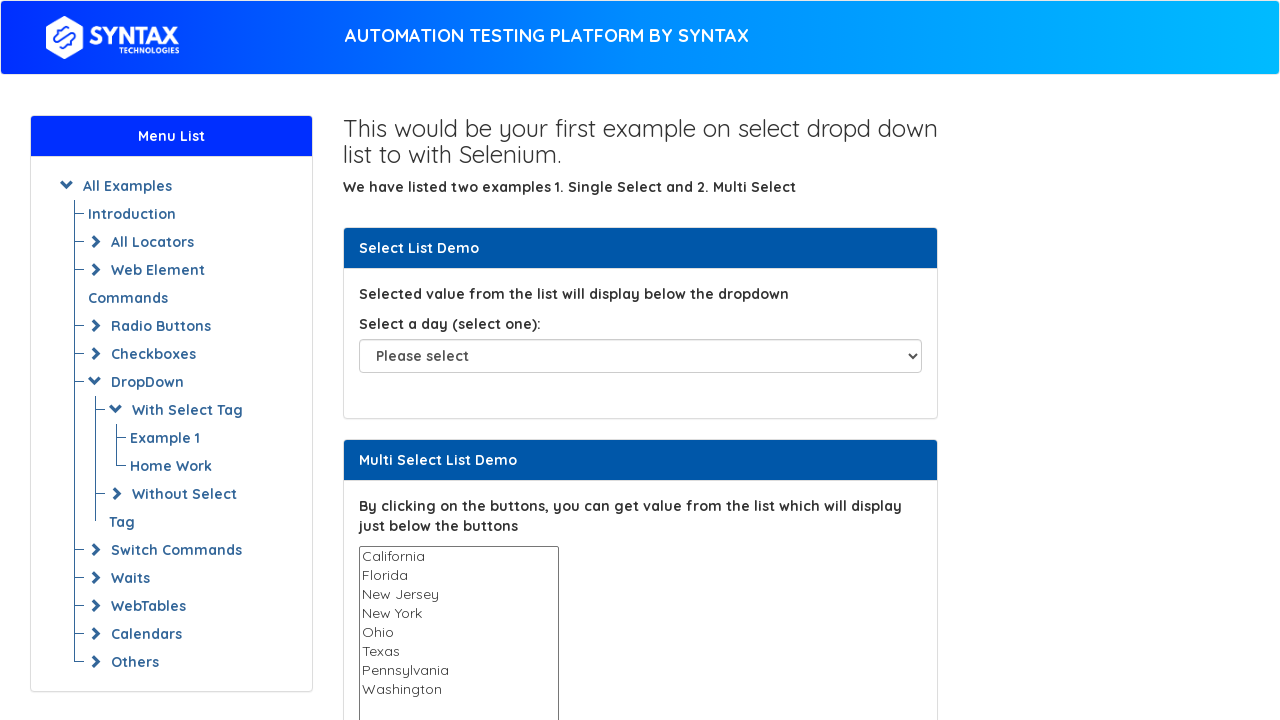

Located the multi-select dropdown element with name 'States'
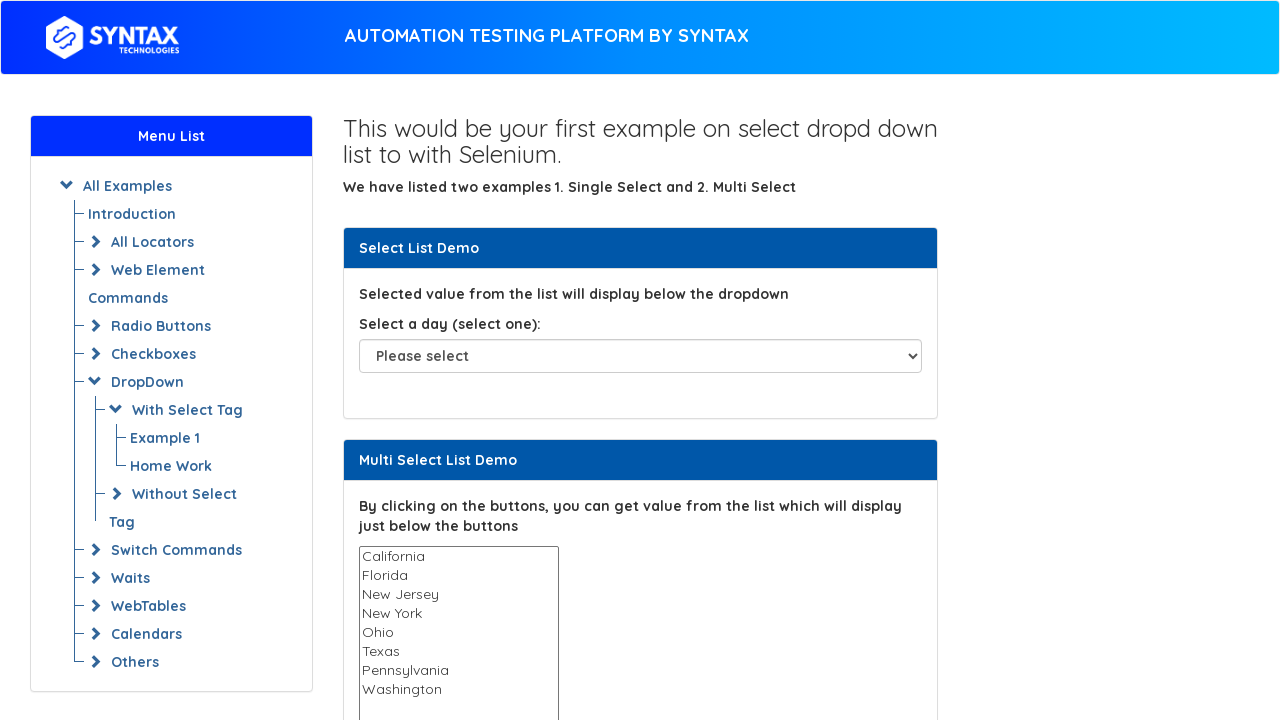

Selected New York from dropdown by index 3 on xpath=//select[@name='States']
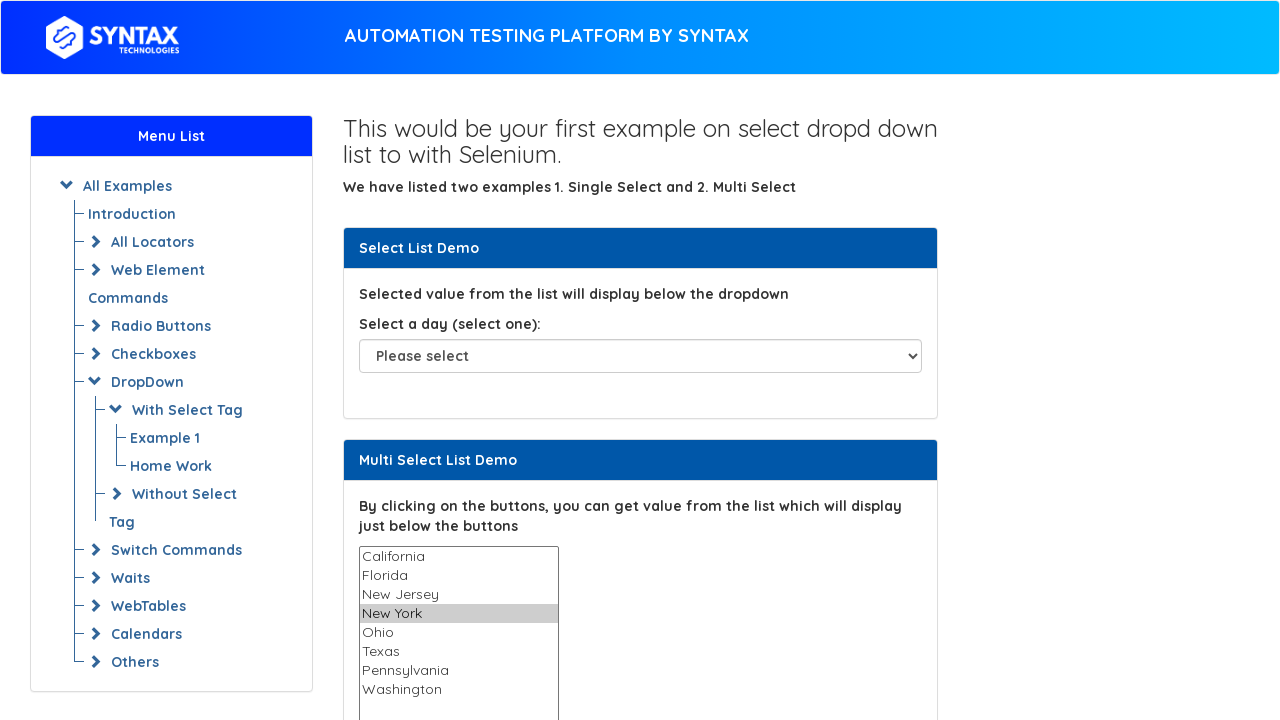

Selected Texas from dropdown by visible text on xpath=//select[@name='States']
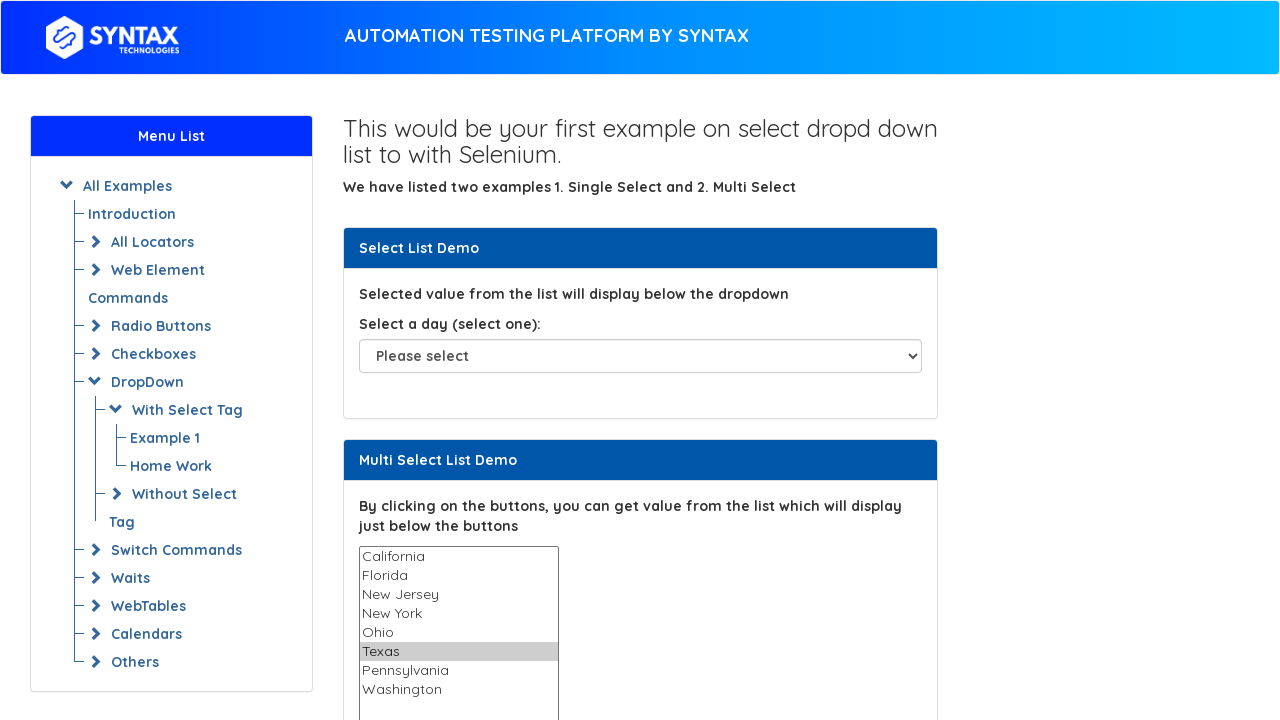

Waited for 1 second
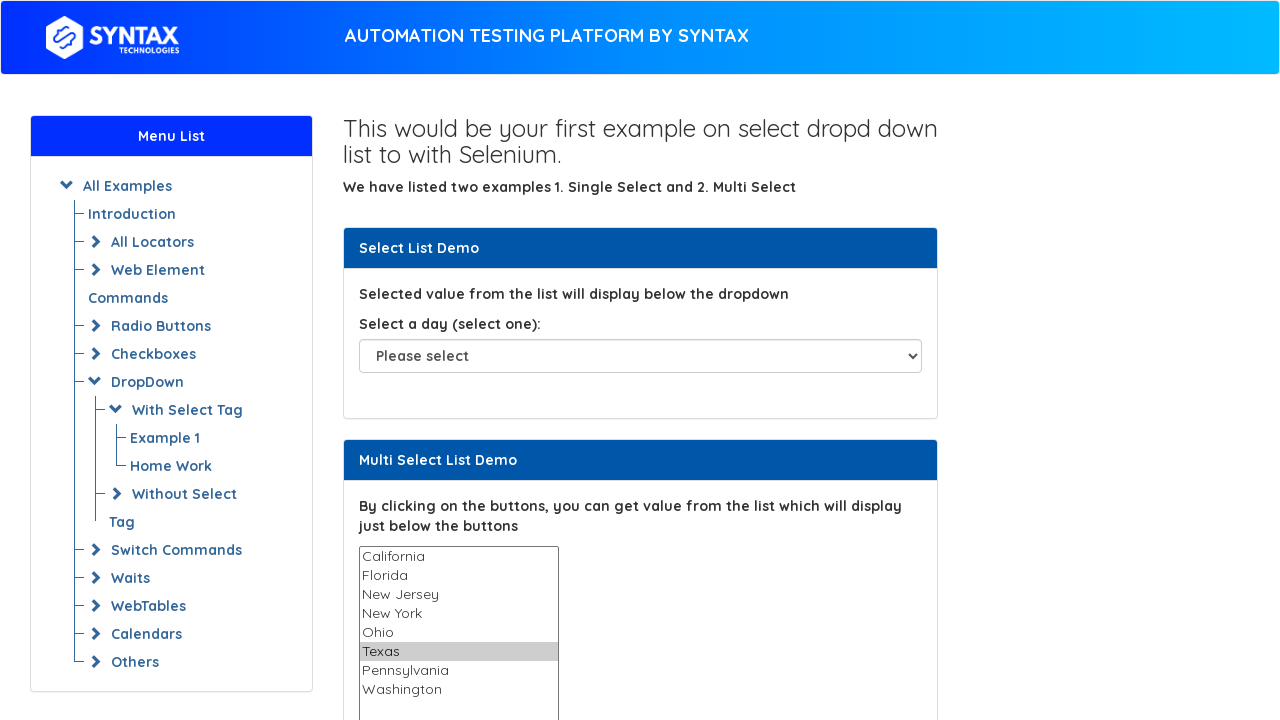

Retrieved all currently selected values from dropdown
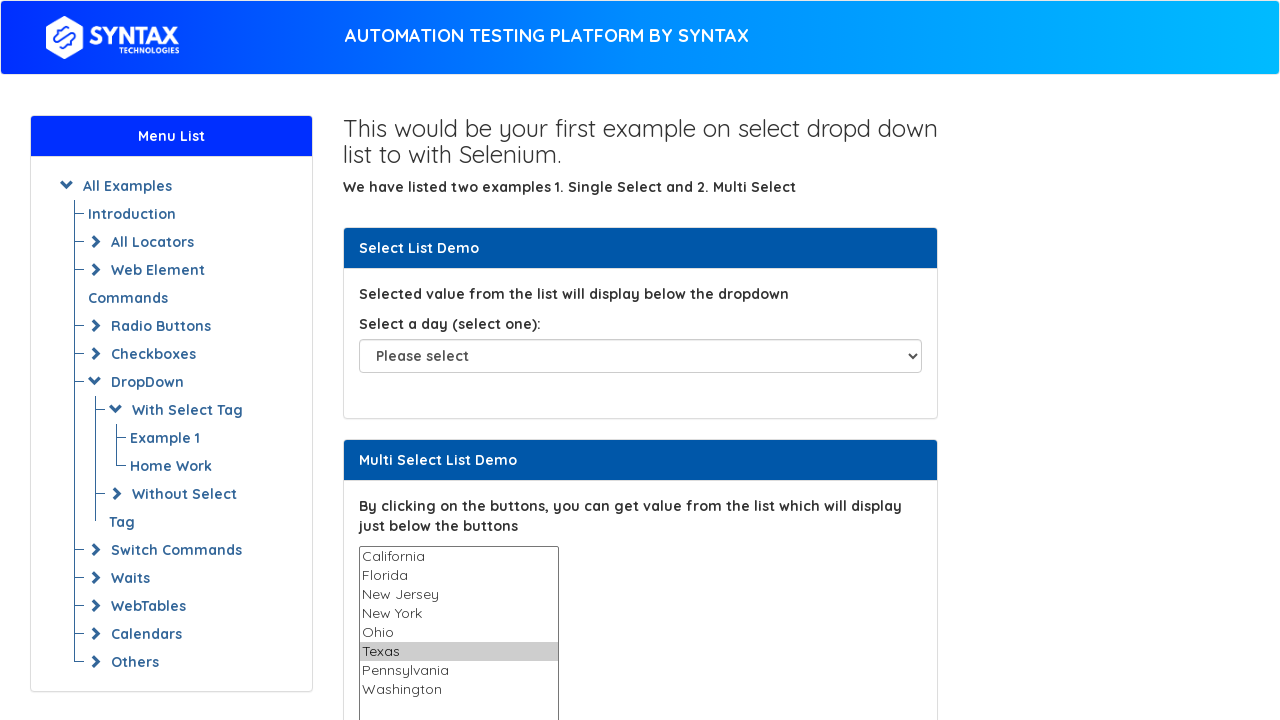

Retrieved all available options from dropdown
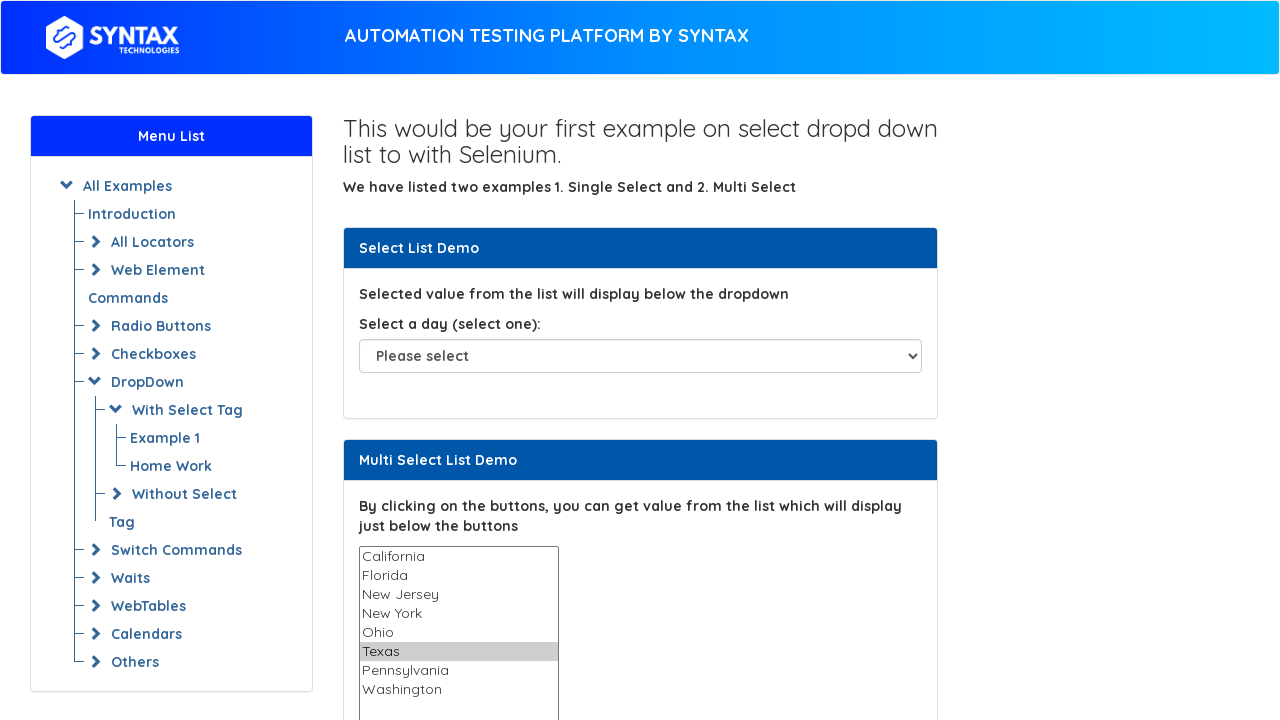

Selected option at index 0 from dropdown on xpath=//select[@name='States']
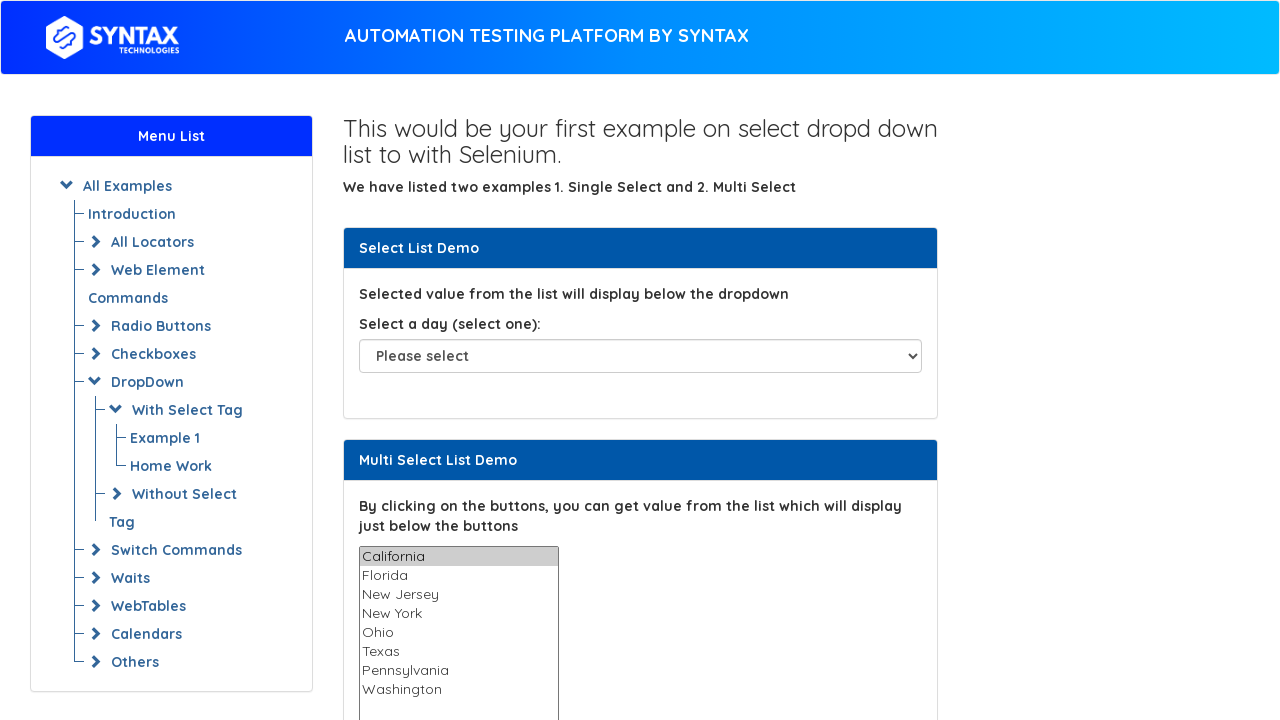

Selected option at index 1 from dropdown on xpath=//select[@name='States']
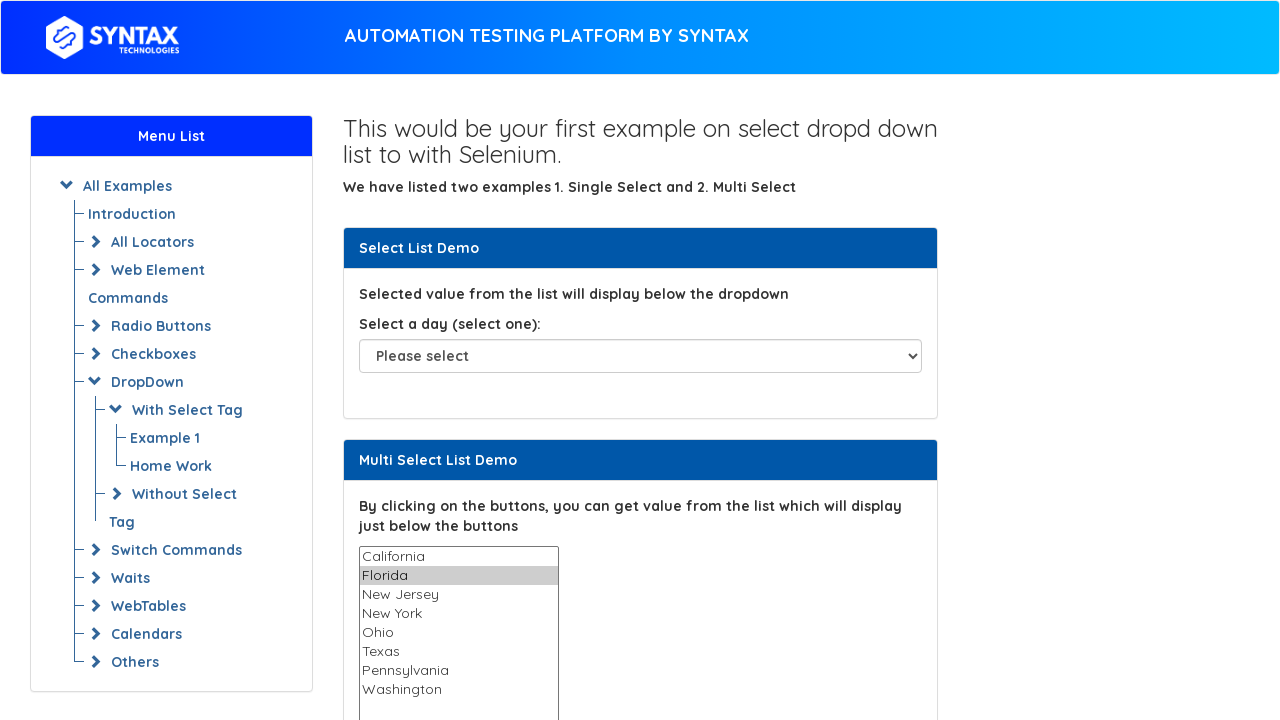

Selected option at index 2 from dropdown on xpath=//select[@name='States']
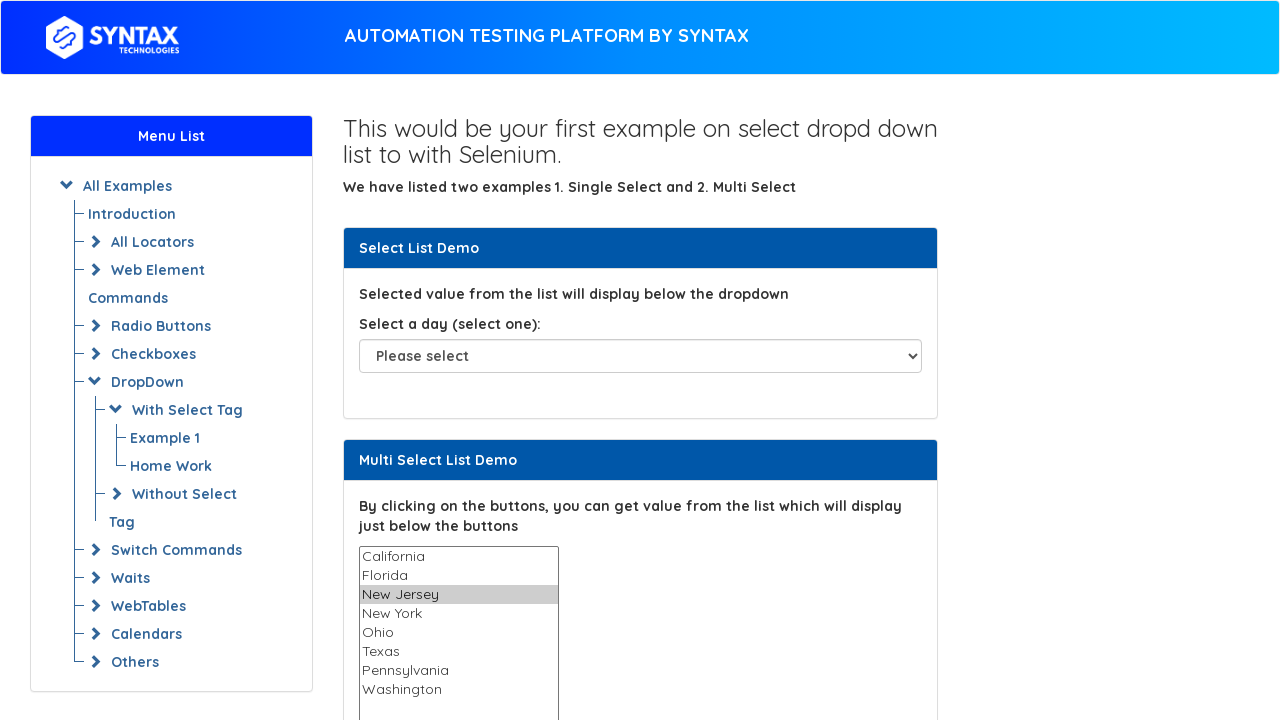

Selected option at index 3 from dropdown on xpath=//select[@name='States']
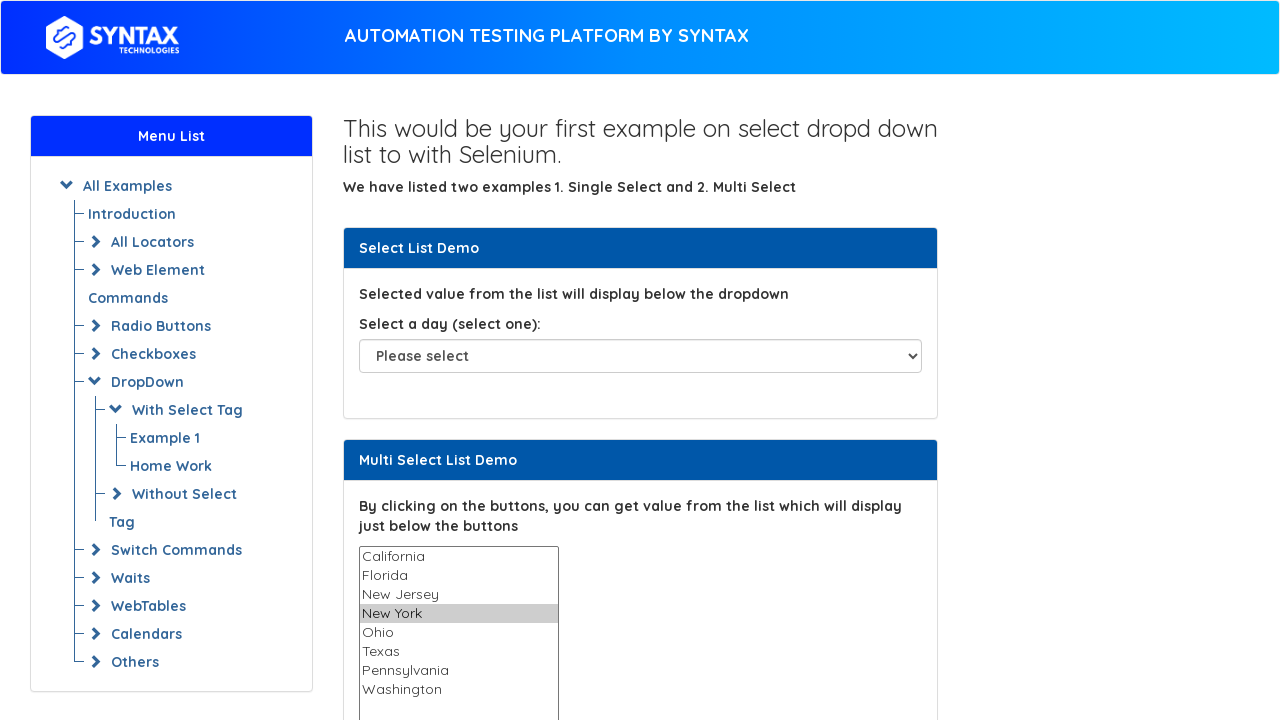

Selected option at index 4 from dropdown on xpath=//select[@name='States']
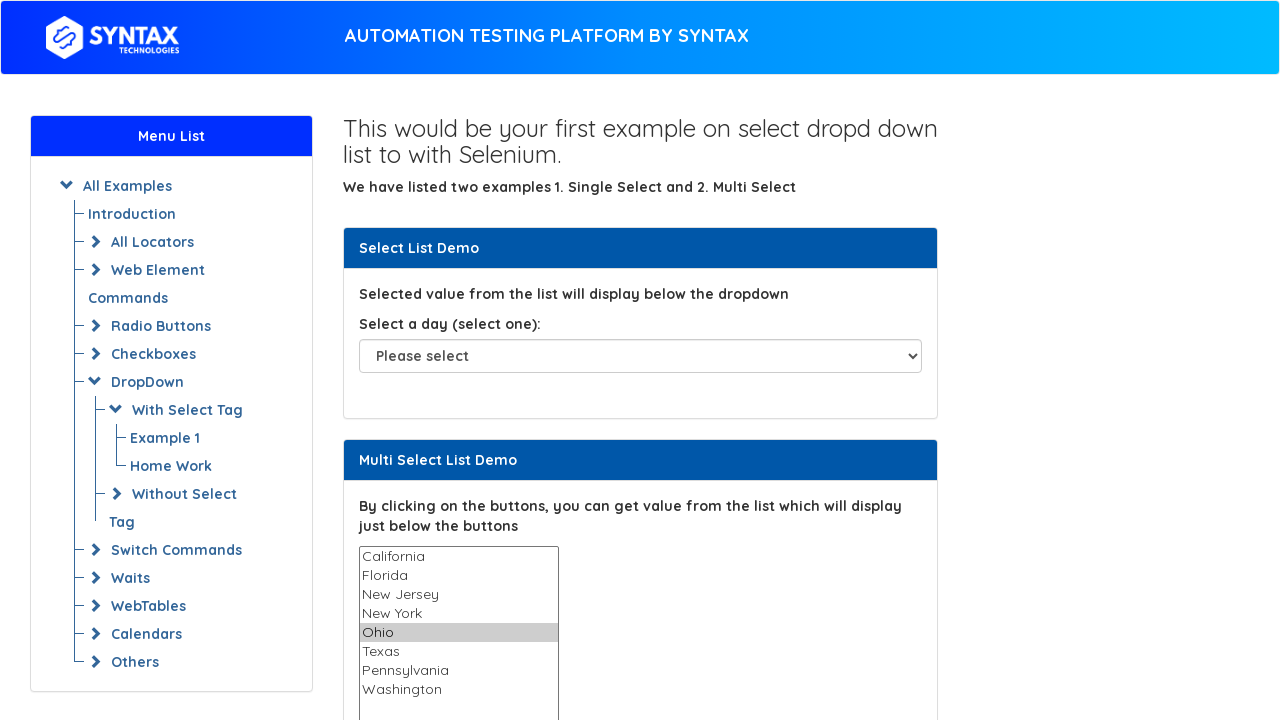

Selected option at index 5 from dropdown on xpath=//select[@name='States']
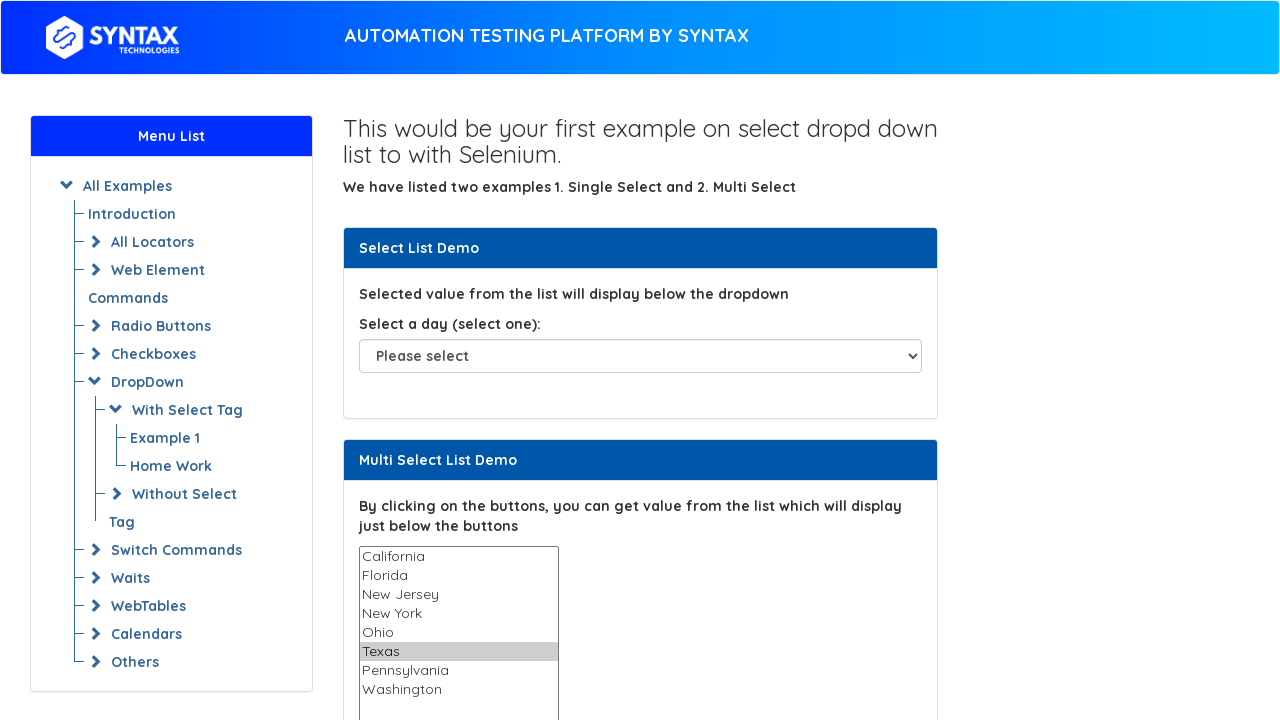

Selected option at index 6 from dropdown on xpath=//select[@name='States']
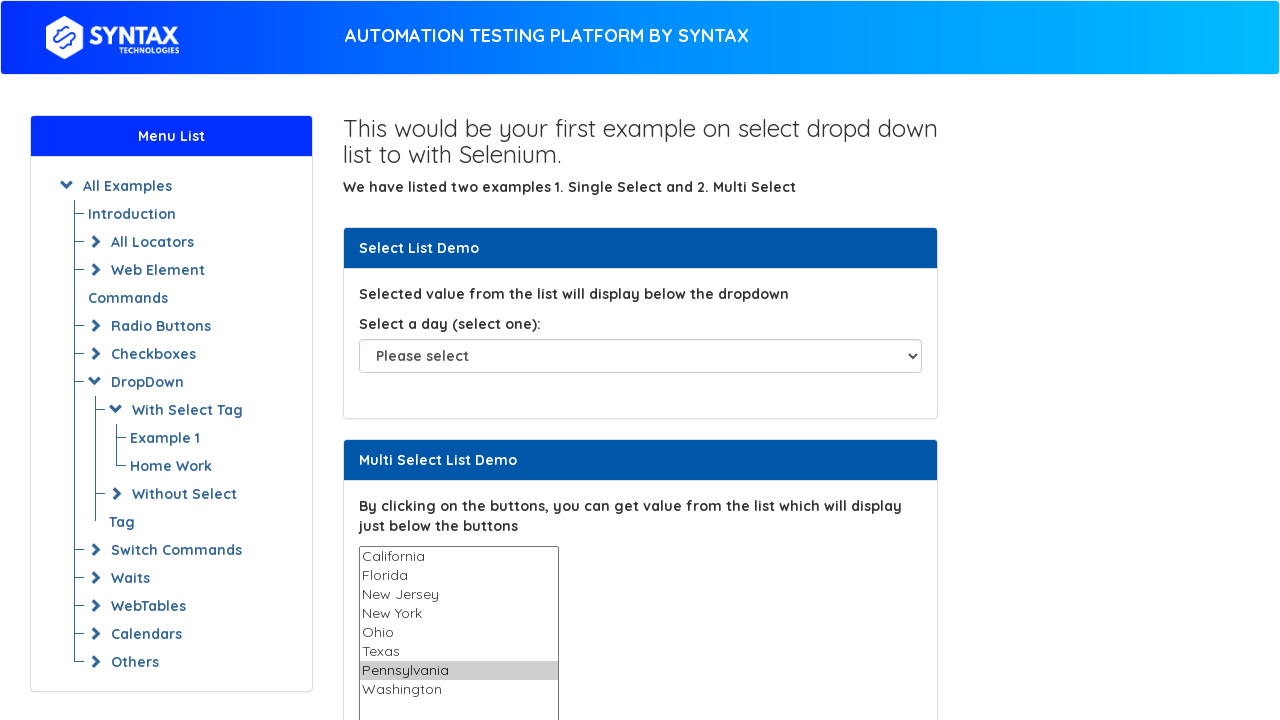

Selected option at index 7 from dropdown on xpath=//select[@name='States']
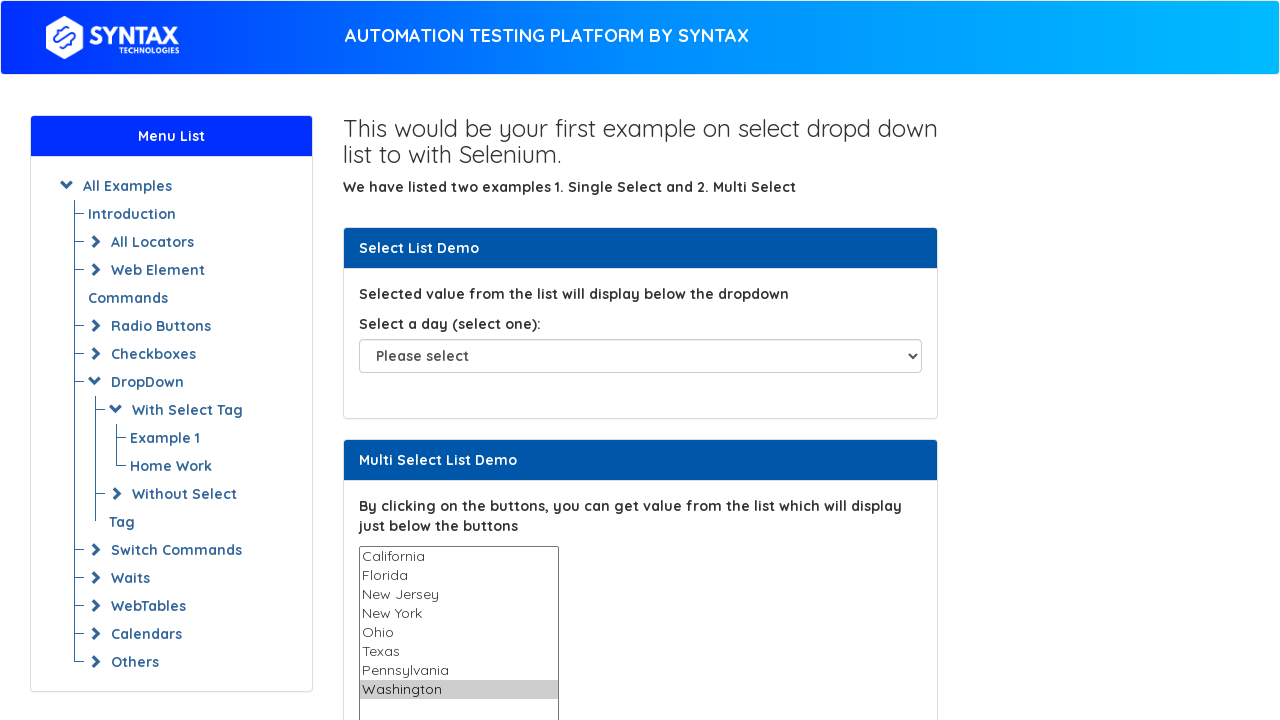

Retrieved and printed option text: California
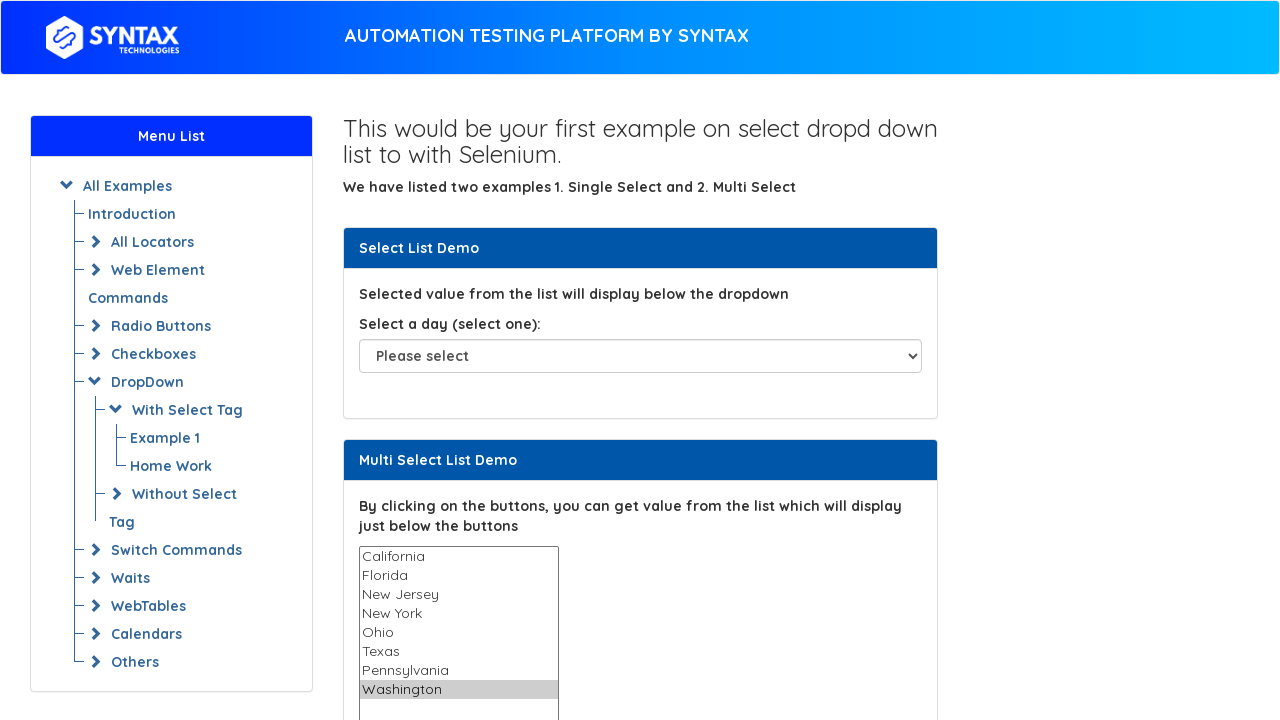

Retrieved and printed option text: Florida
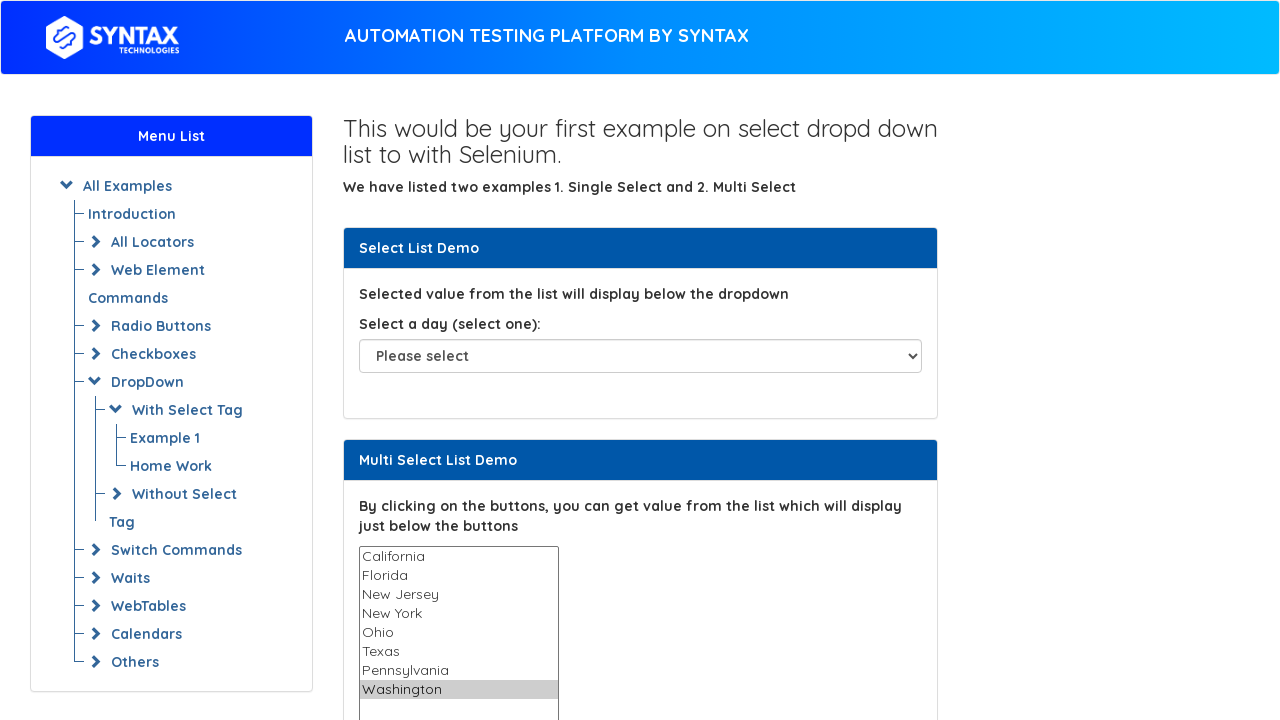

Retrieved and printed option text: New Jersey
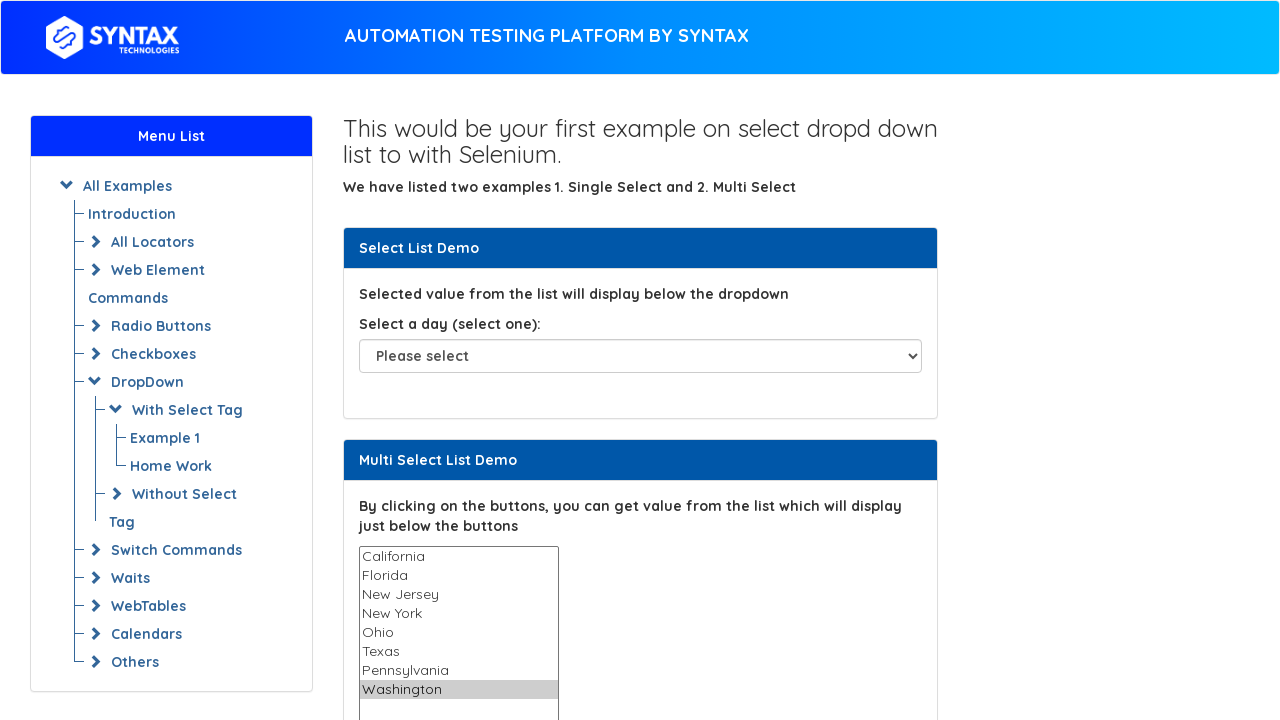

Retrieved and printed option text: New York
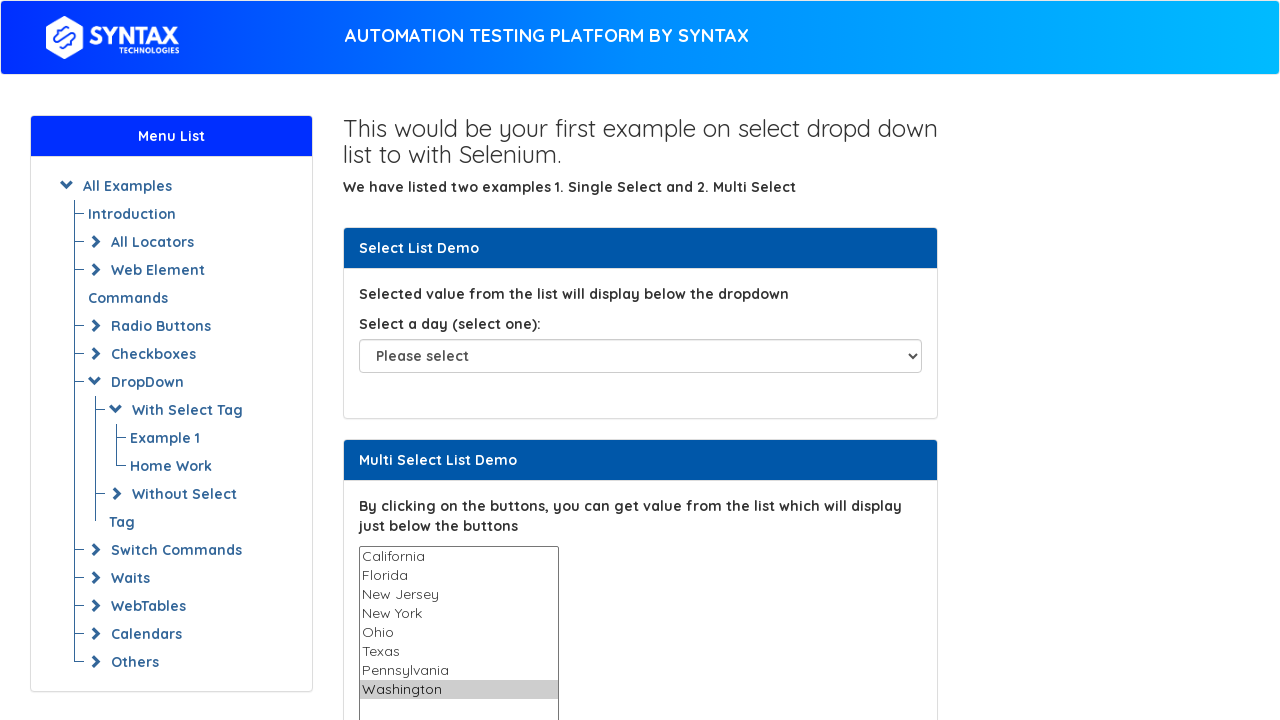

Retrieved and printed option text: Ohio
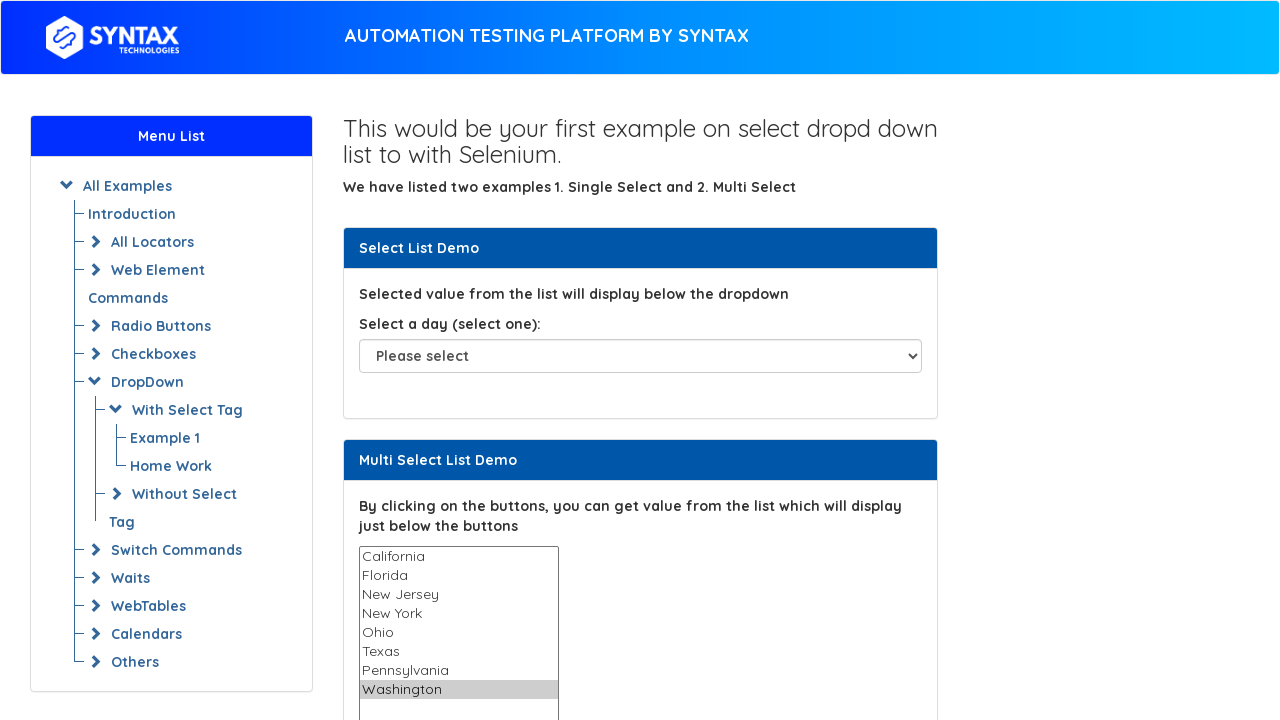

Retrieved and printed option text: Texas
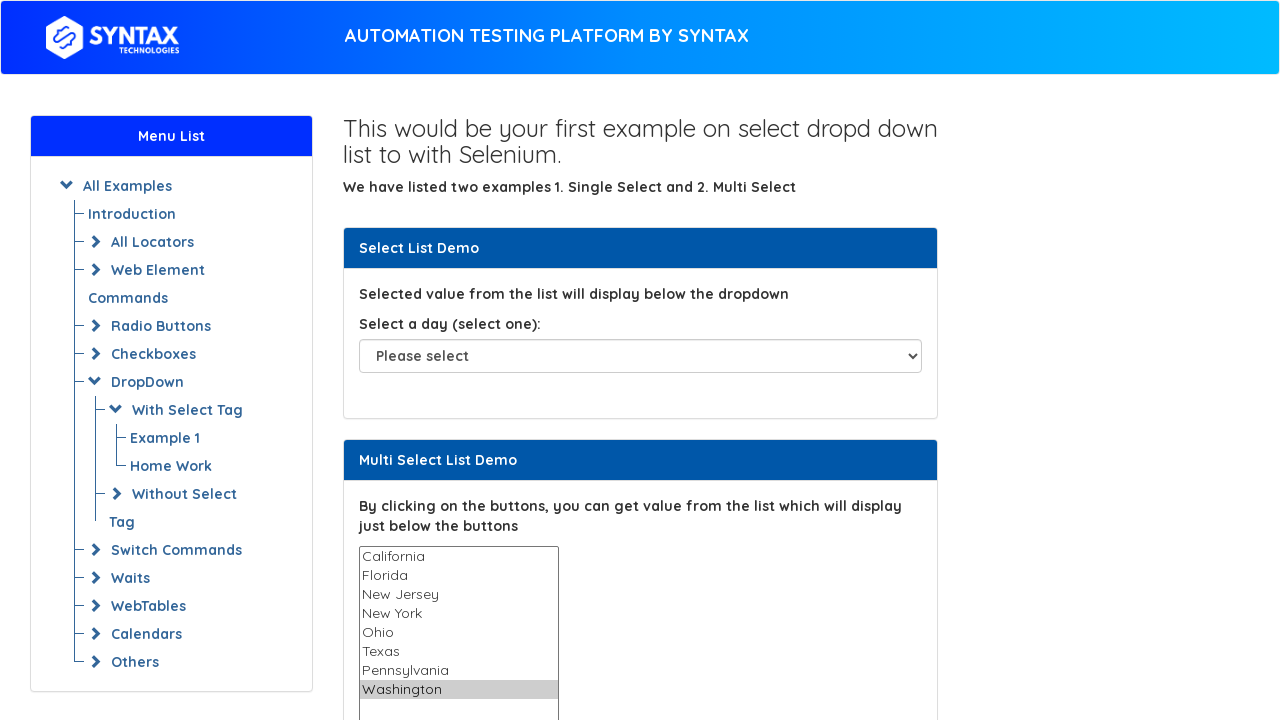

Retrieved and printed option text: Pennsylvania
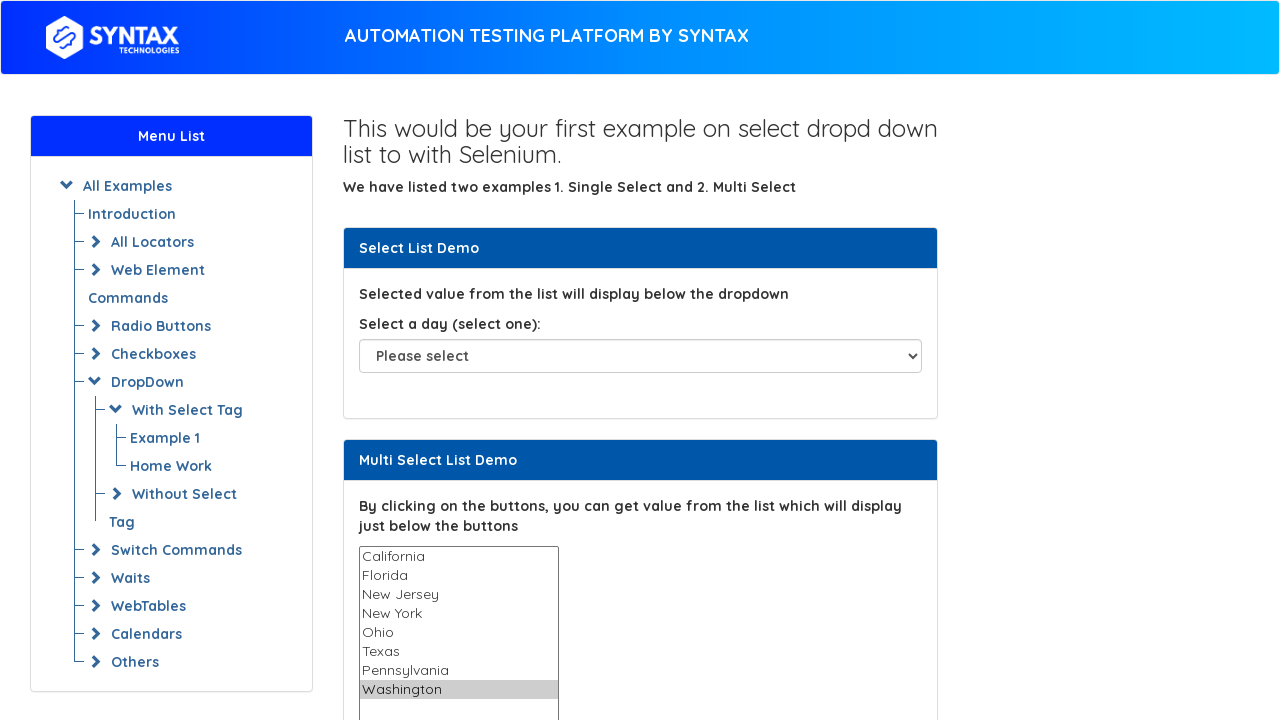

Retrieved and printed option text: Washington
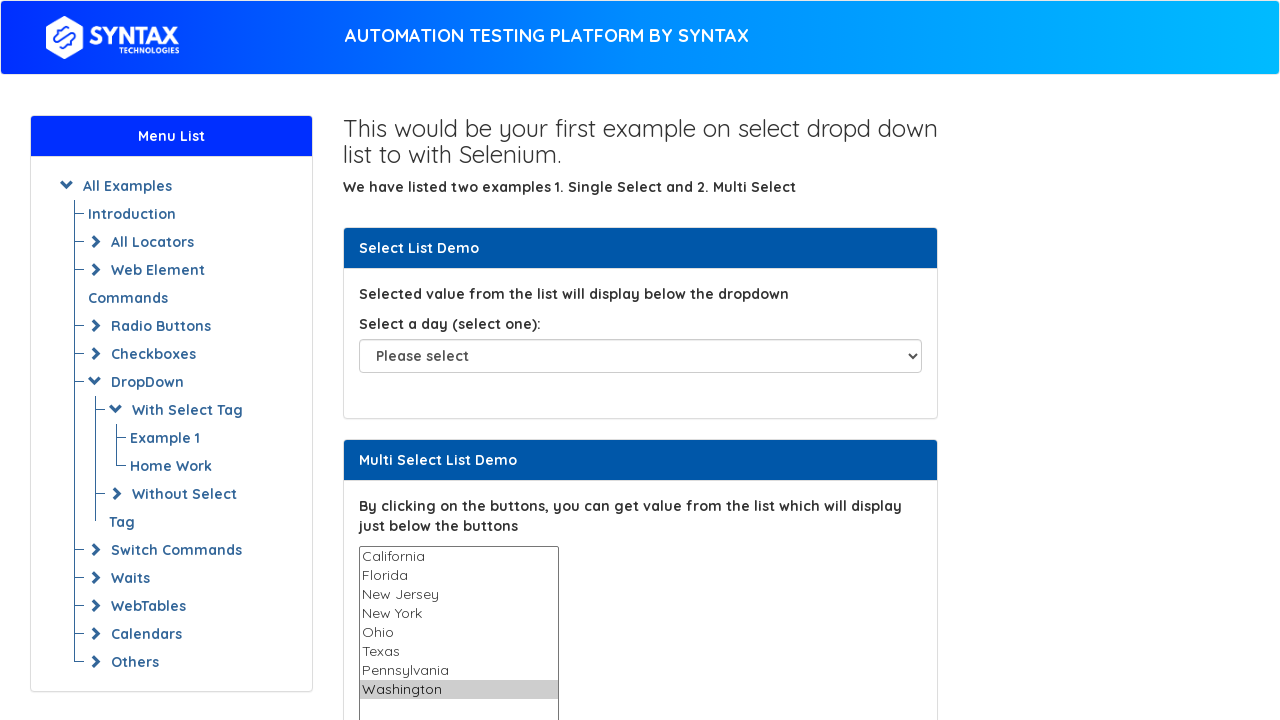

Deselected all options from dropdown on xpath=//select[@name='States']
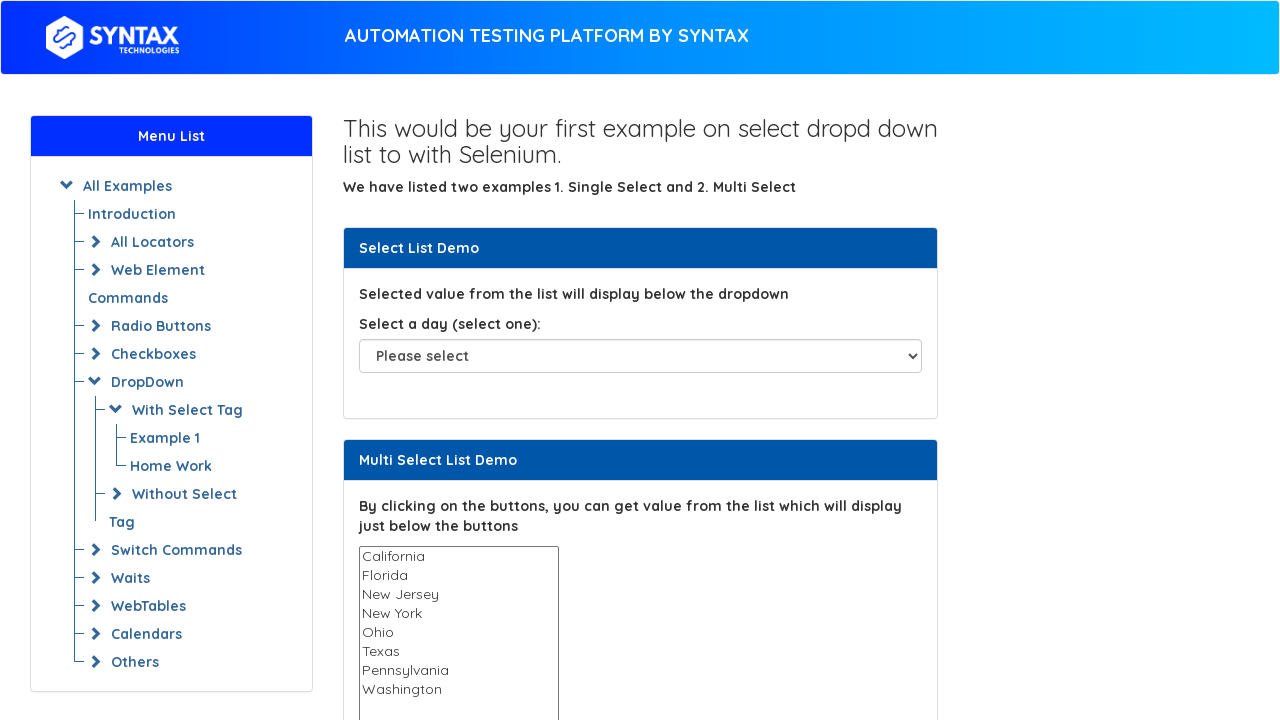

Checked if dropdown supports multiple selections
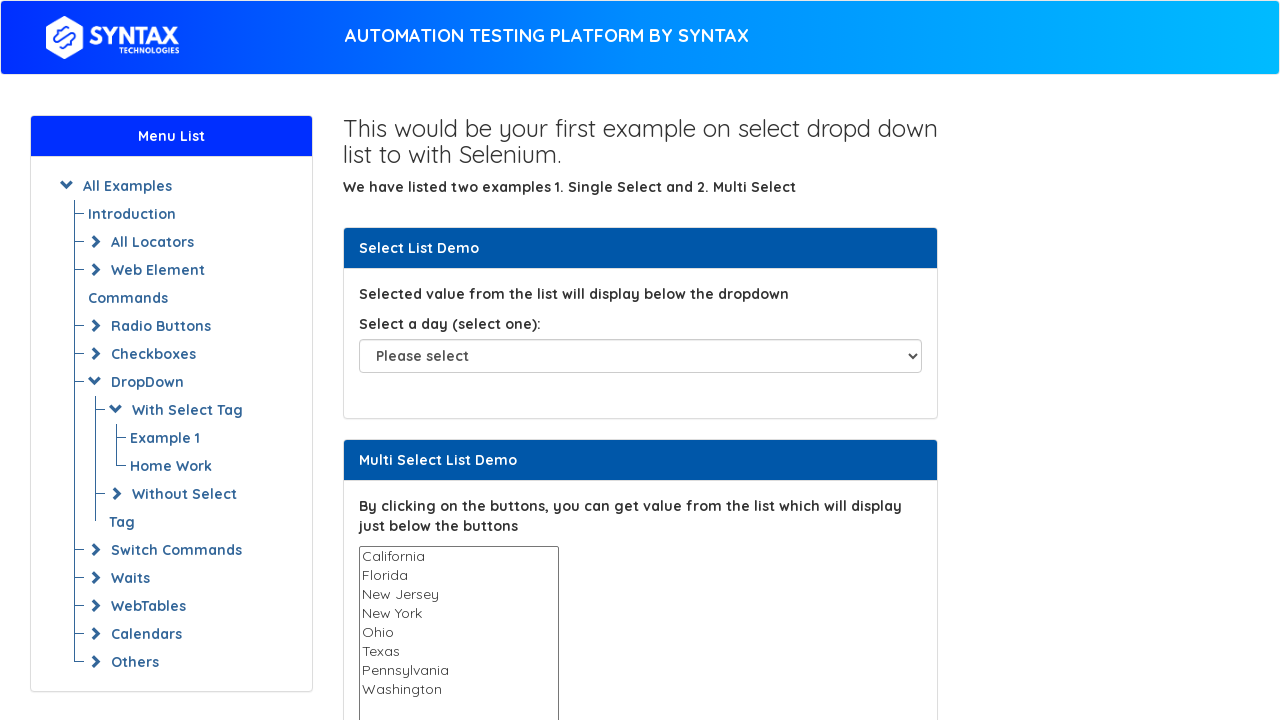

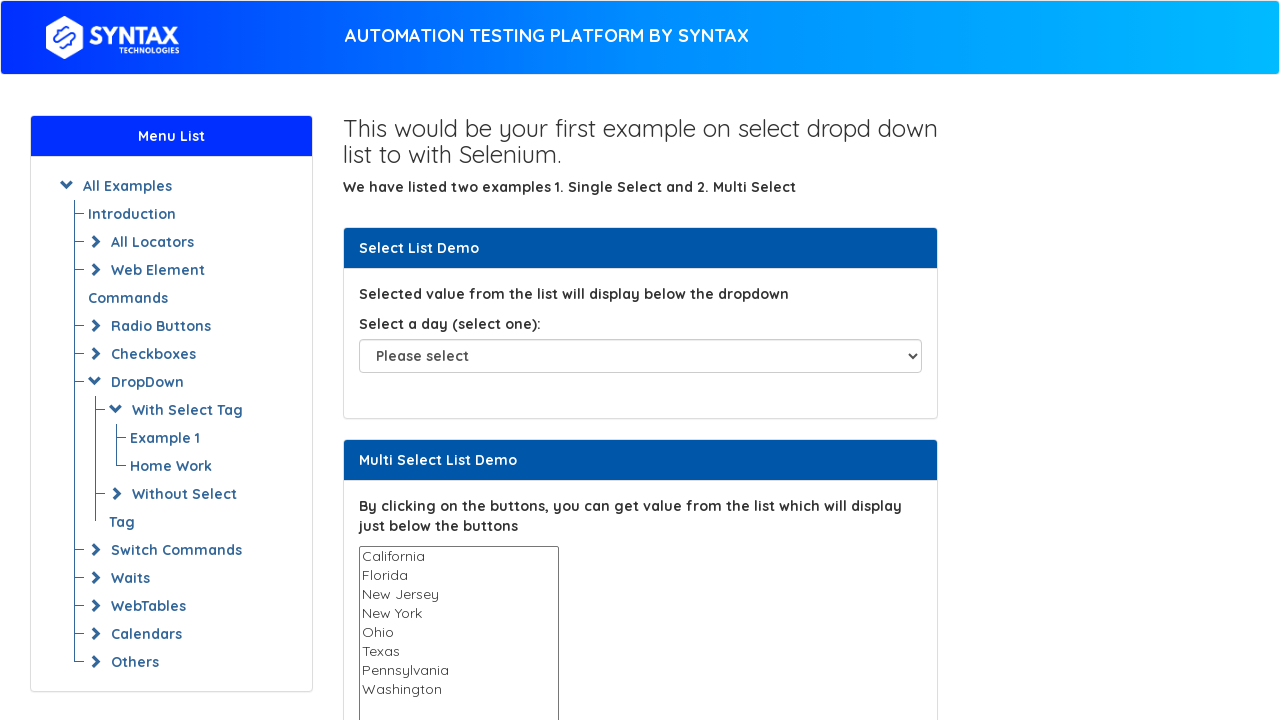